Tests dynamic loading functionality by clicking a Start button and waiting for hidden content to become visible

Starting URL: https://the-internet.herokuapp.com/dynamic_loading/1

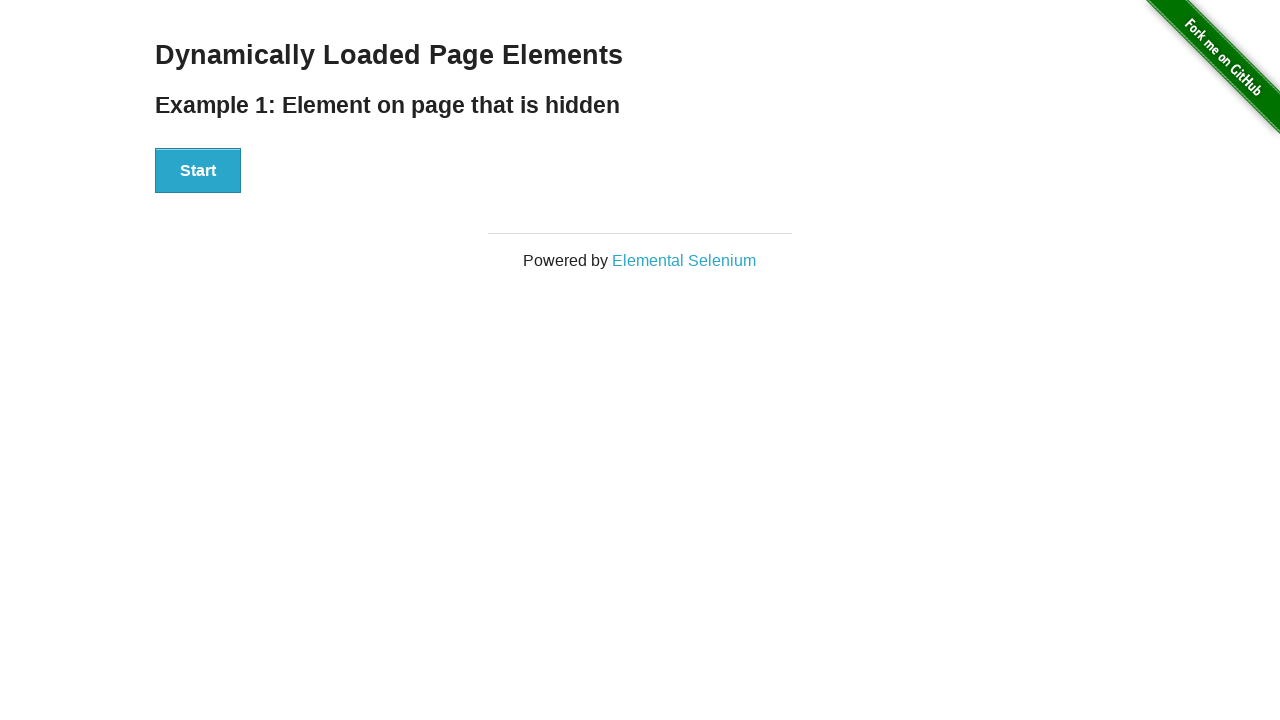

Clicked the Start button to trigger dynamic loading at (198, 171) on xpath=//div[@id='start']/button
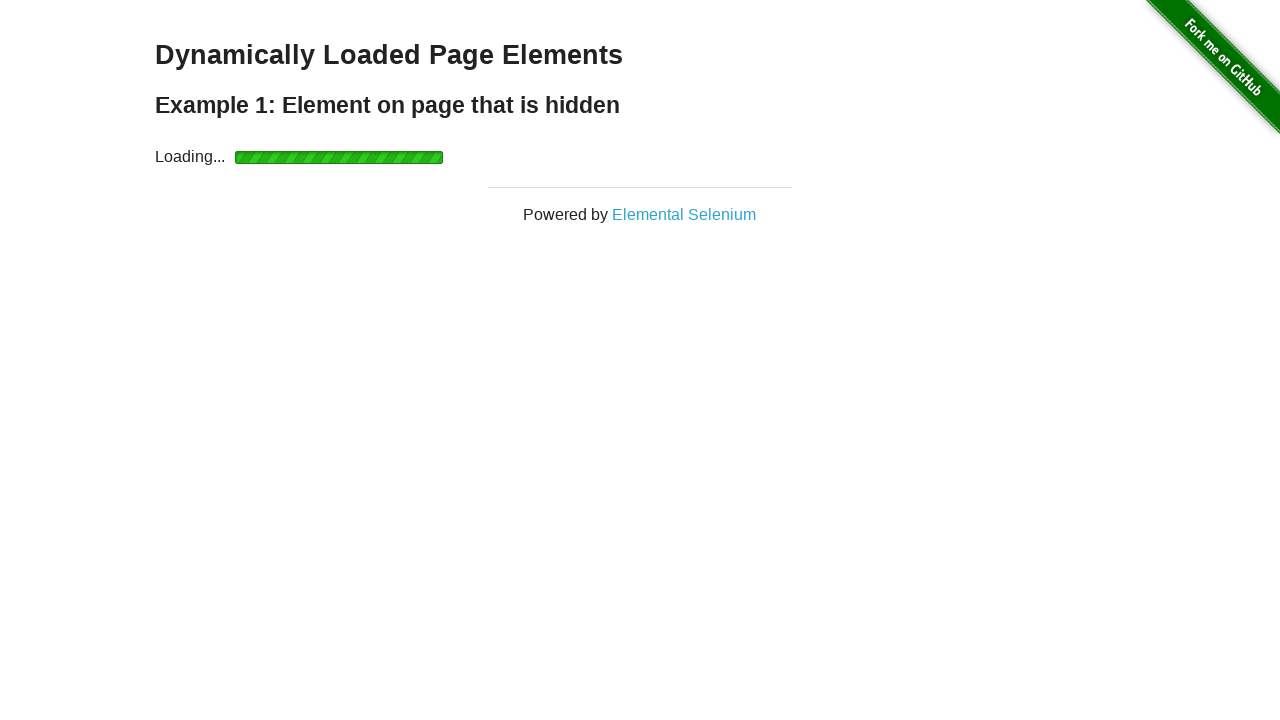

Hidden content became visible after dynamic loading completed
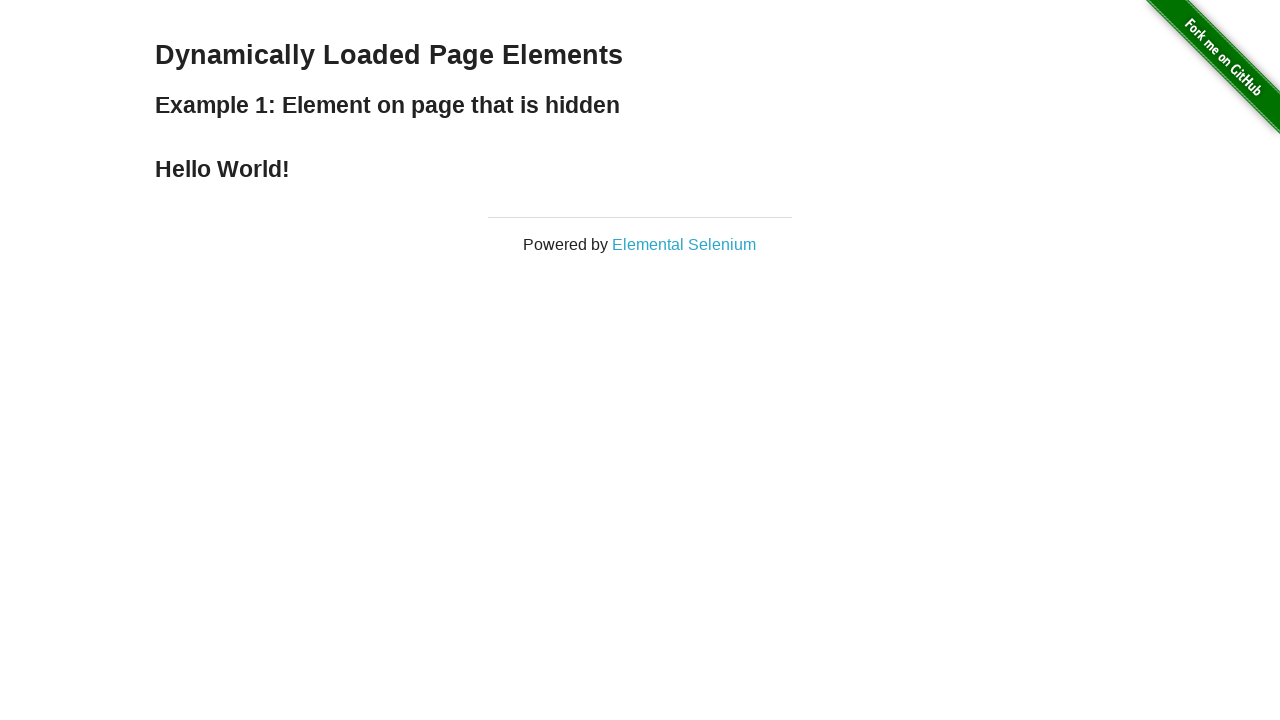

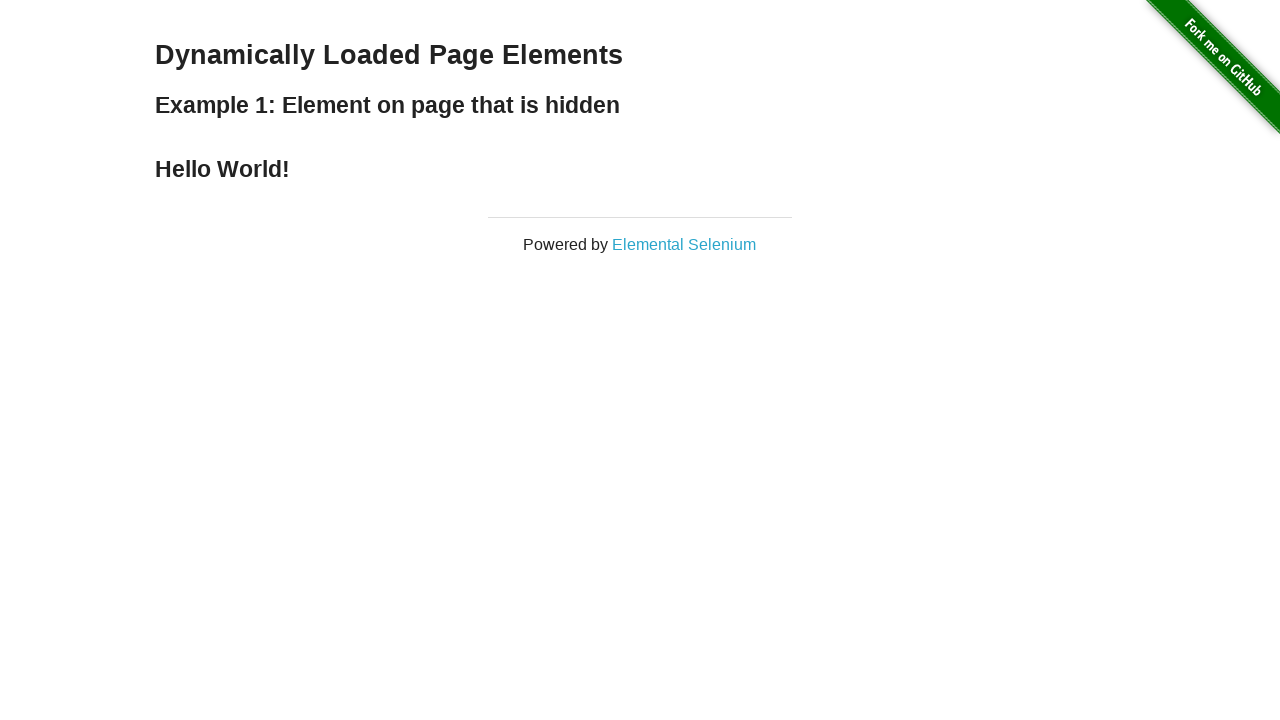